Tests navigation from a GitHub profile to a specific repository by clicking on the repository link

Starting URL: https://github.com/andrejs-ps

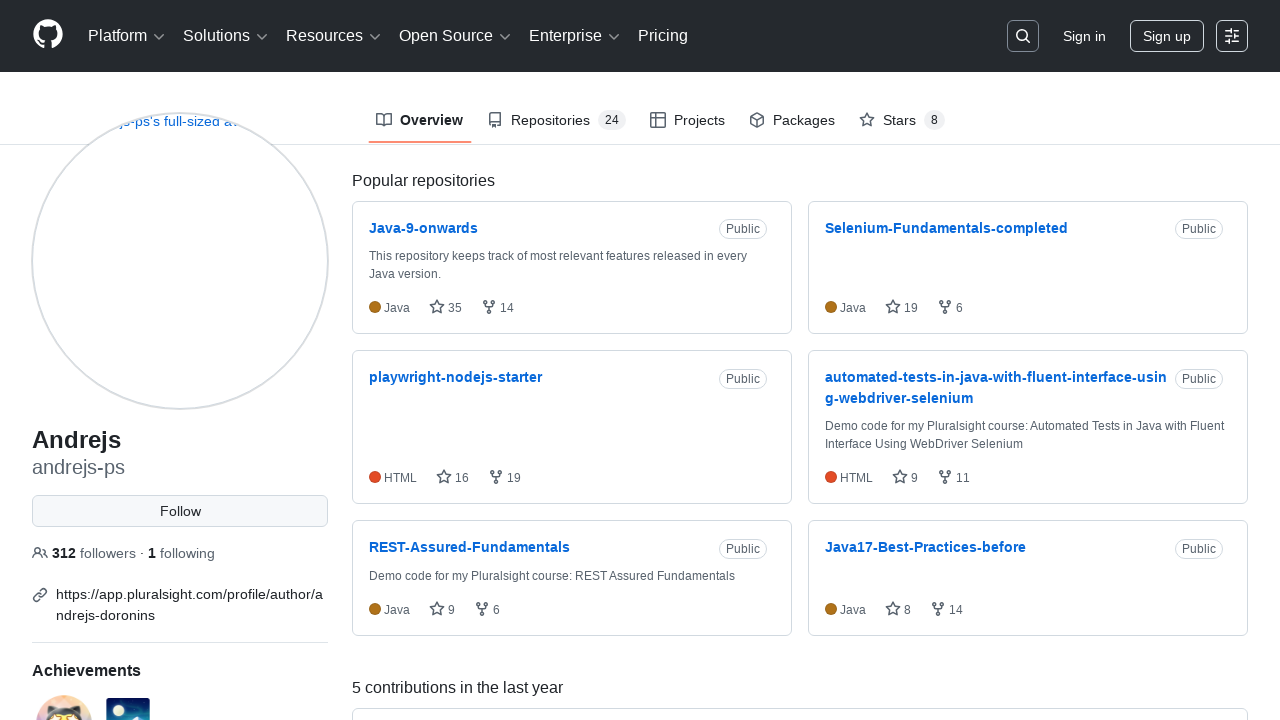

Clicked on repository link 'automated-tests-in-java-with-fluent-interface-using-webdriver-selenium' at (996, 377) on text=automated-tests-in-java-with-fluent-interface-using-webdriver-selenium
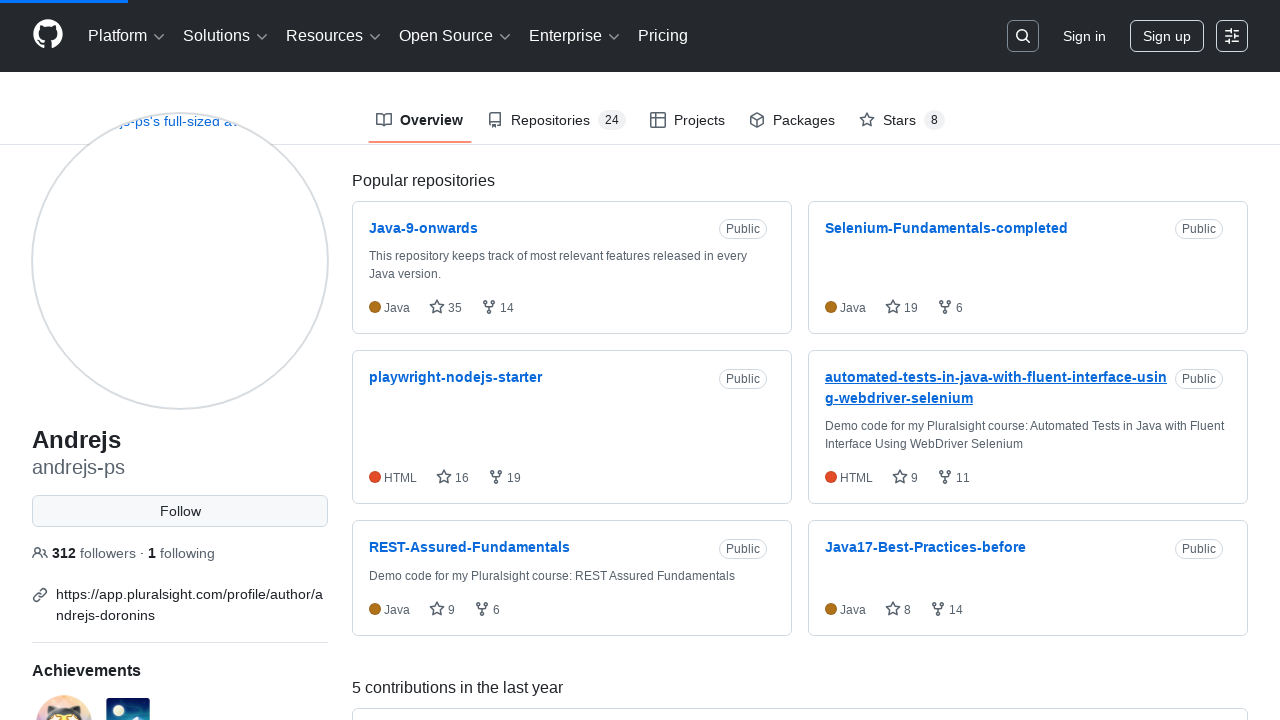

Navigation to repository 'automated-tests-in-java-with-fluent-interface-using-webdriver-selenium' completed
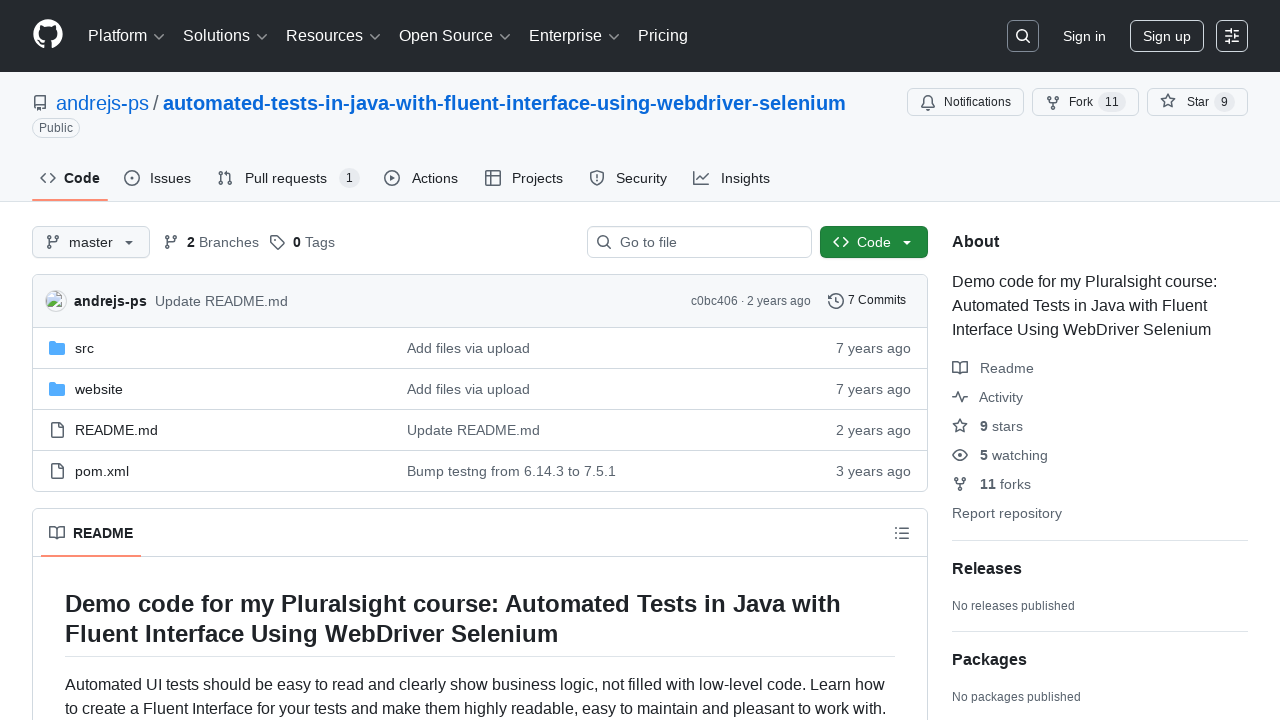

Retrieved current URL: https://github.com/andrejs-ps/automated-tests-in-java-with-fluent-interface-using-webdriver-selenium
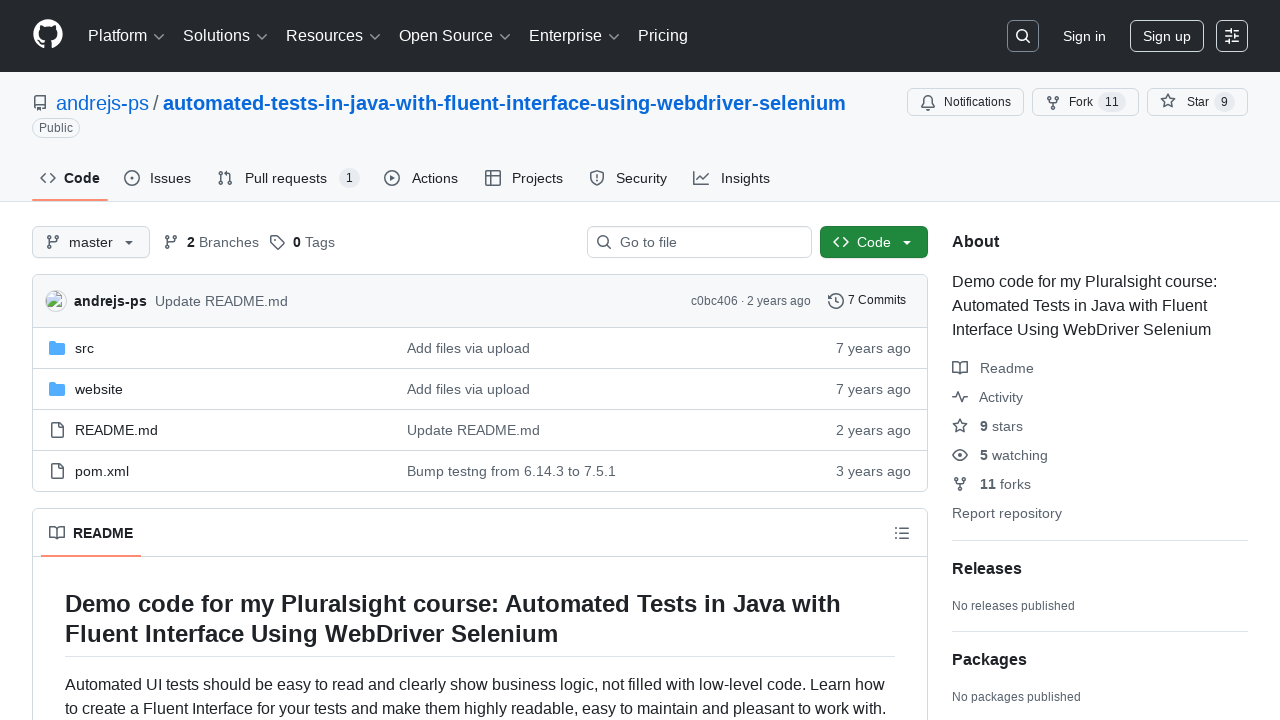

Verified that current URL matches expected URL: https://github.com/andrejs-ps/automated-tests-in-java-with-fluent-interface-using-webdriver-selenium
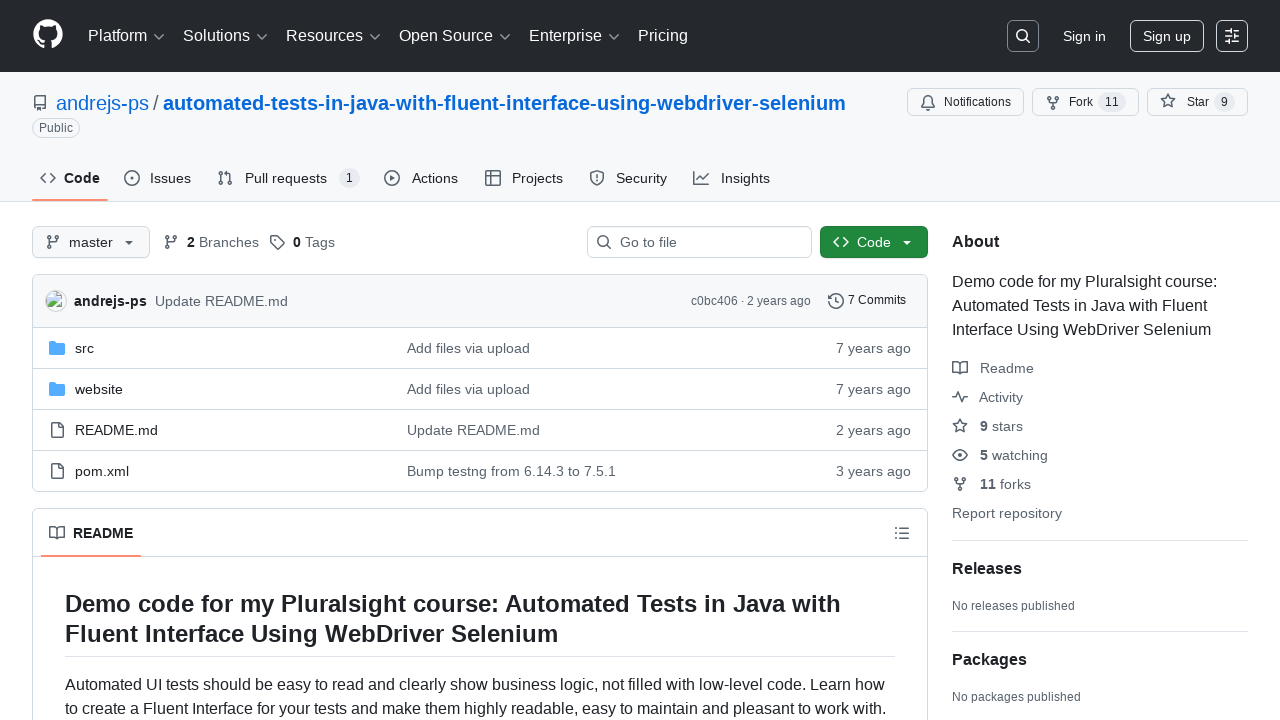

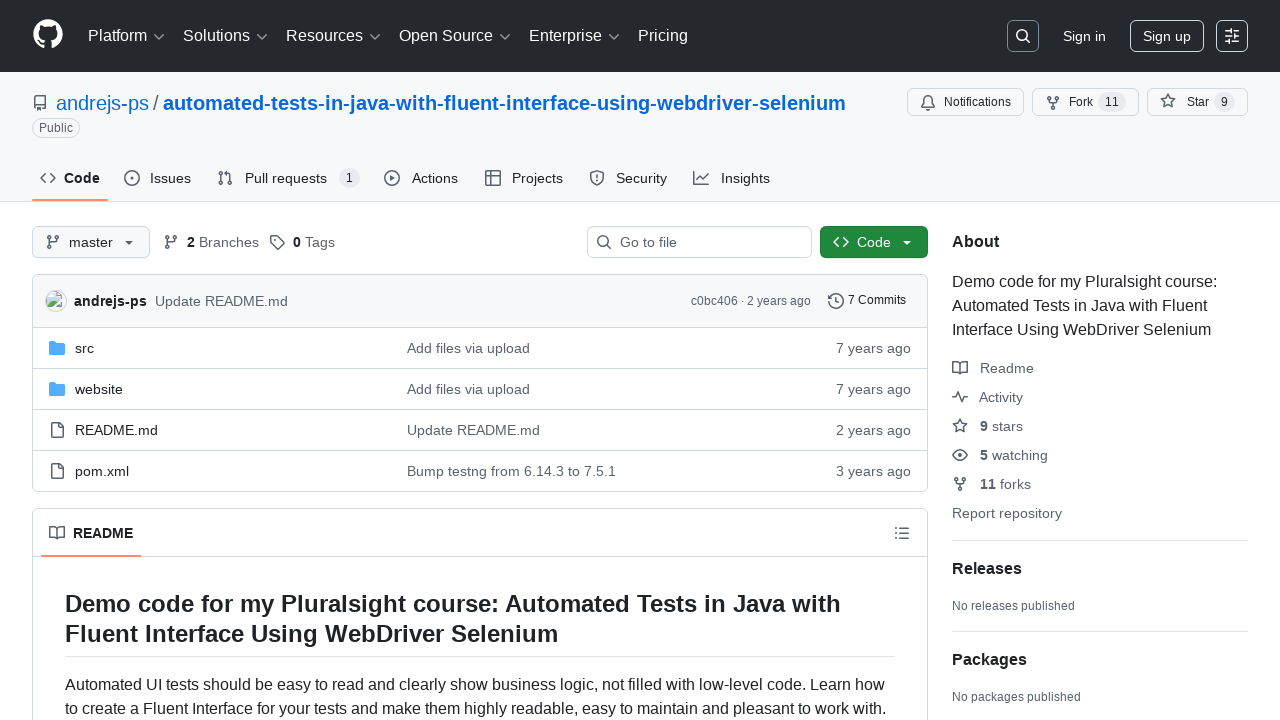